Tests dynamic loading of hidden elements by clicking Start button and verifying that "Hello World!" text appears after the element becomes visible

Starting URL: https://the-internet.herokuapp.com/dynamic_loading/1

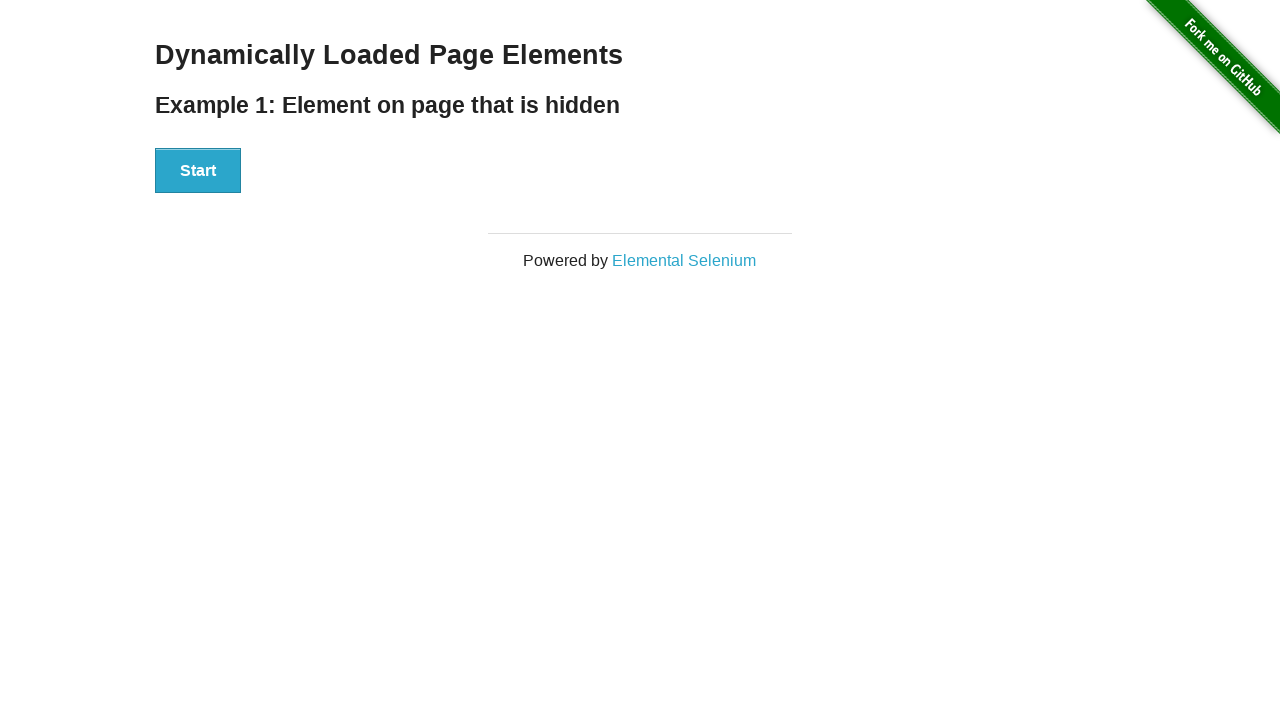

Clicked Start button to initiate dynamic loading at (198, 171) on xpath=//button
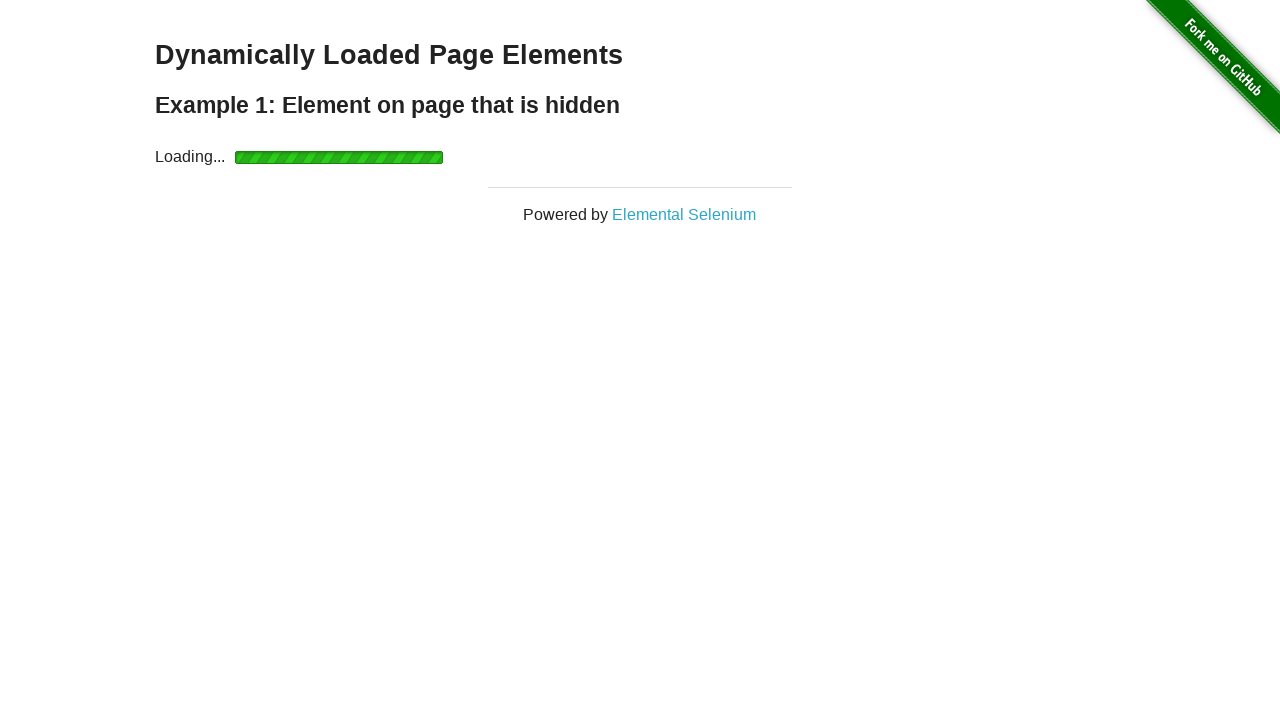

Waited for hidden element to become visible
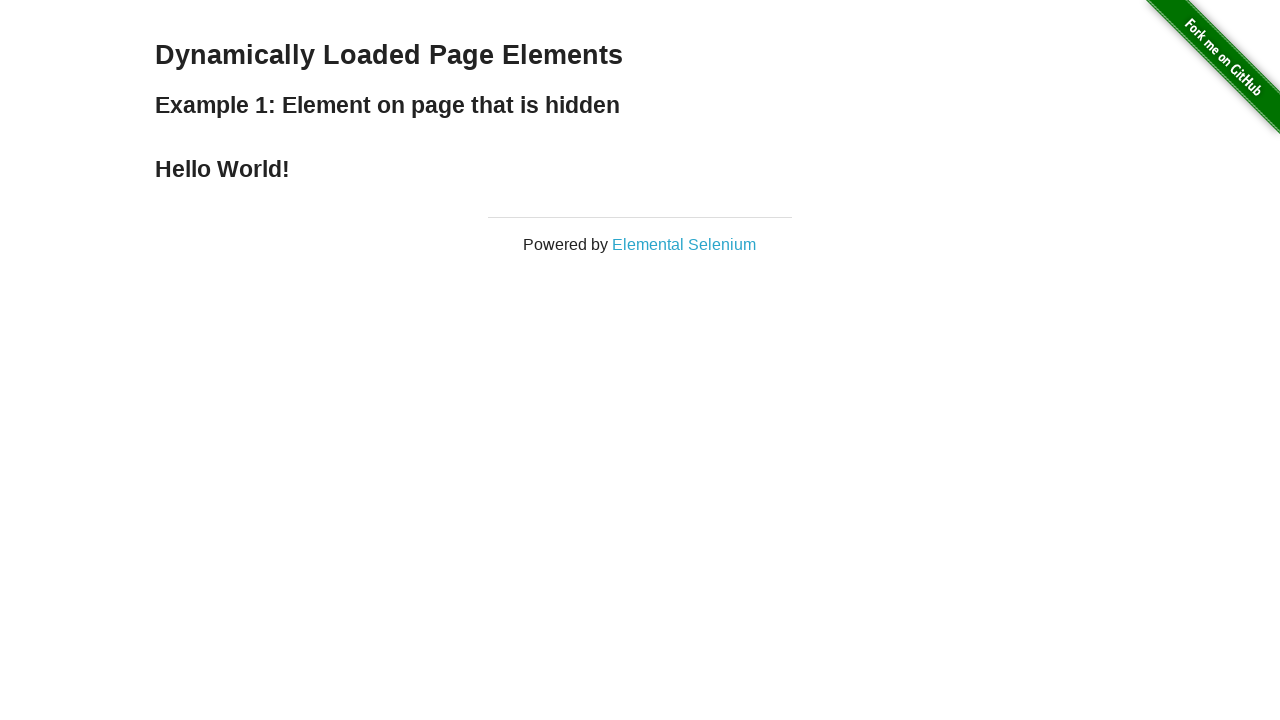

Clicked the finish div element at (640, 169) on xpath=//div[@id='finish']
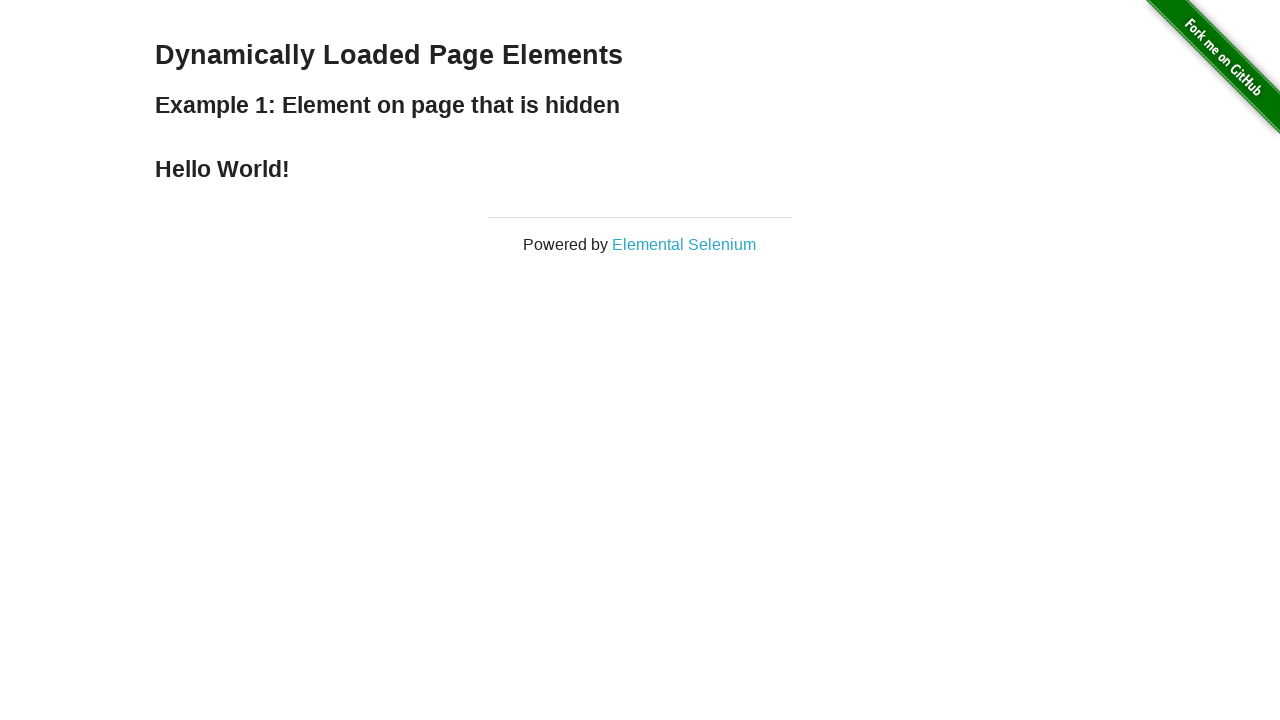

Located Hello World! element
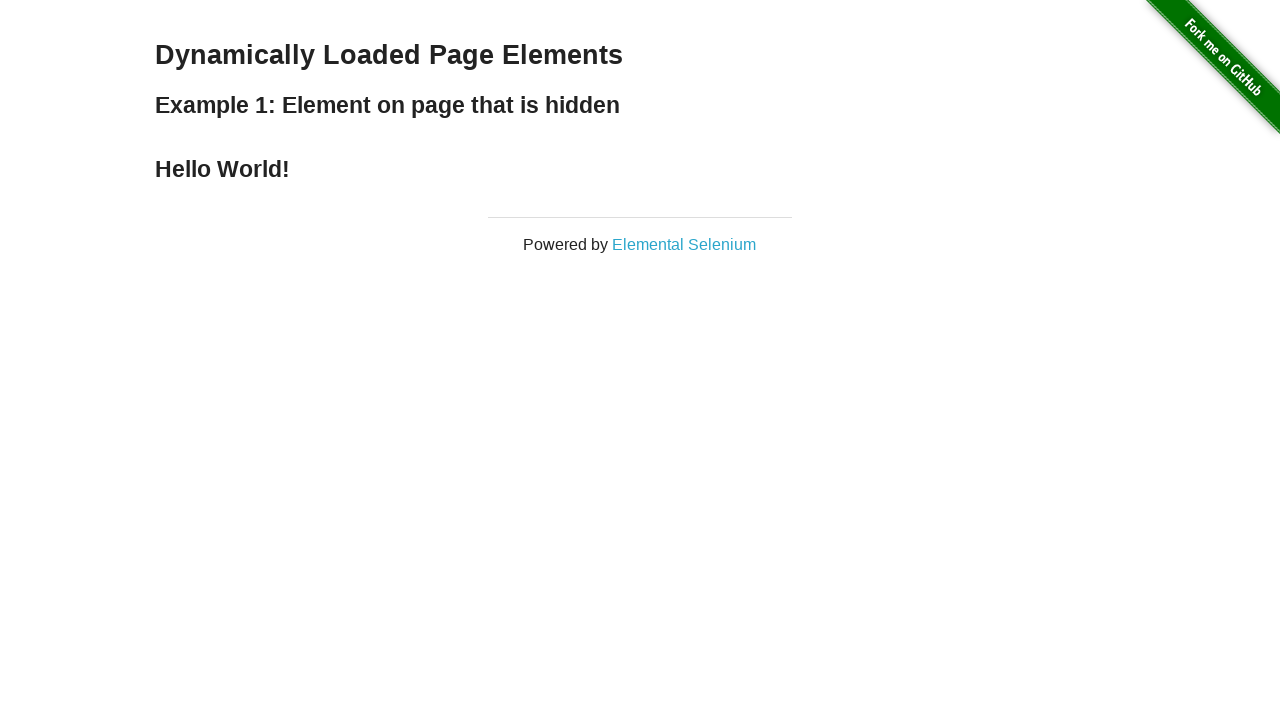

Verified Hello World! text is visible
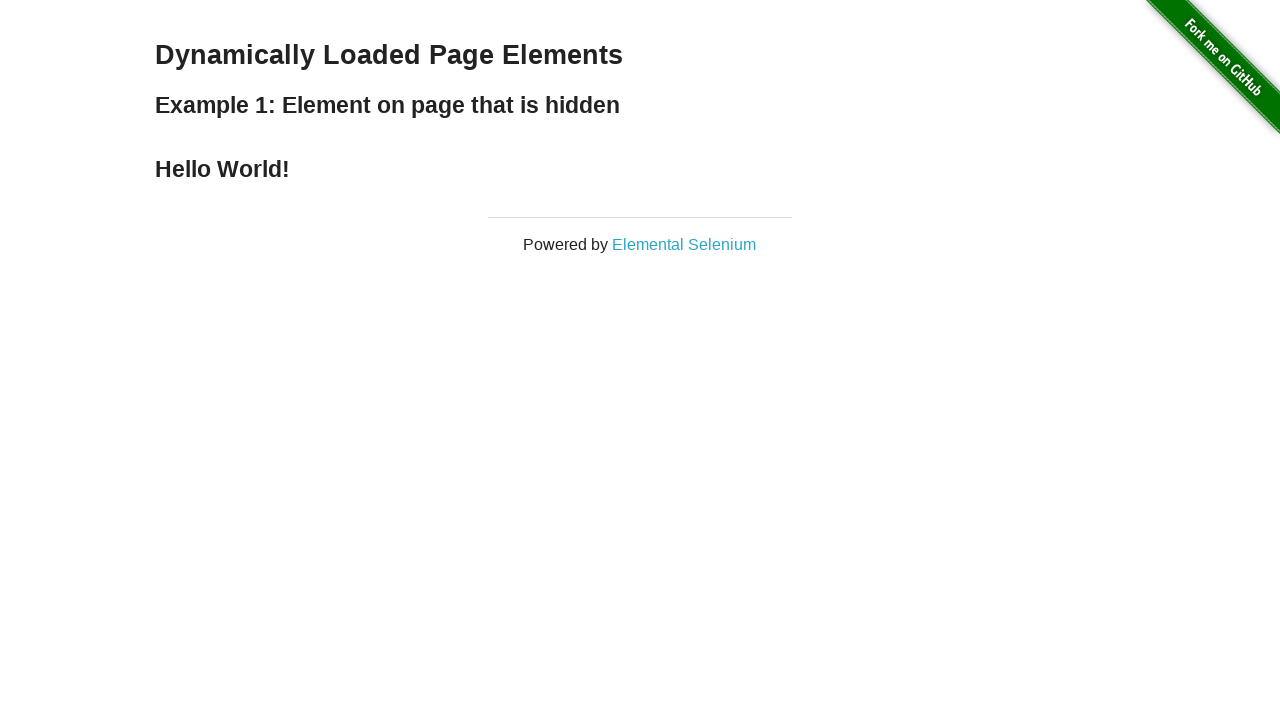

Verified Hello World! text content matches expected value
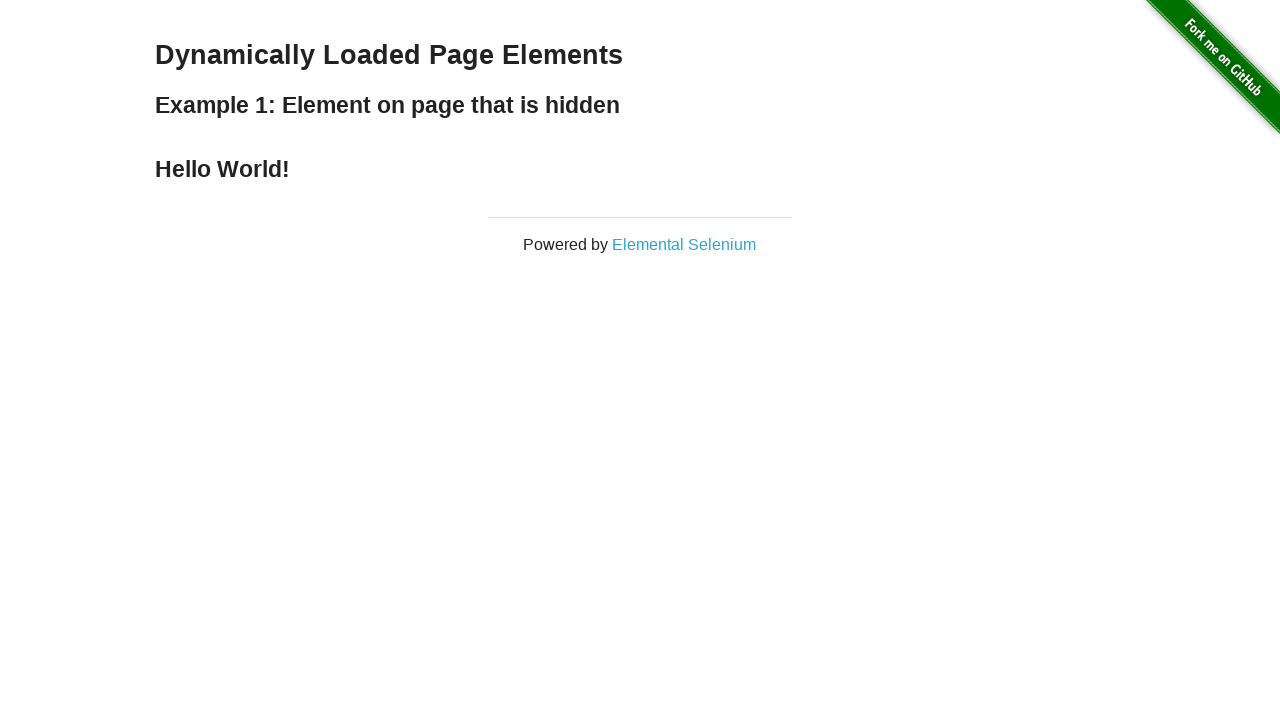

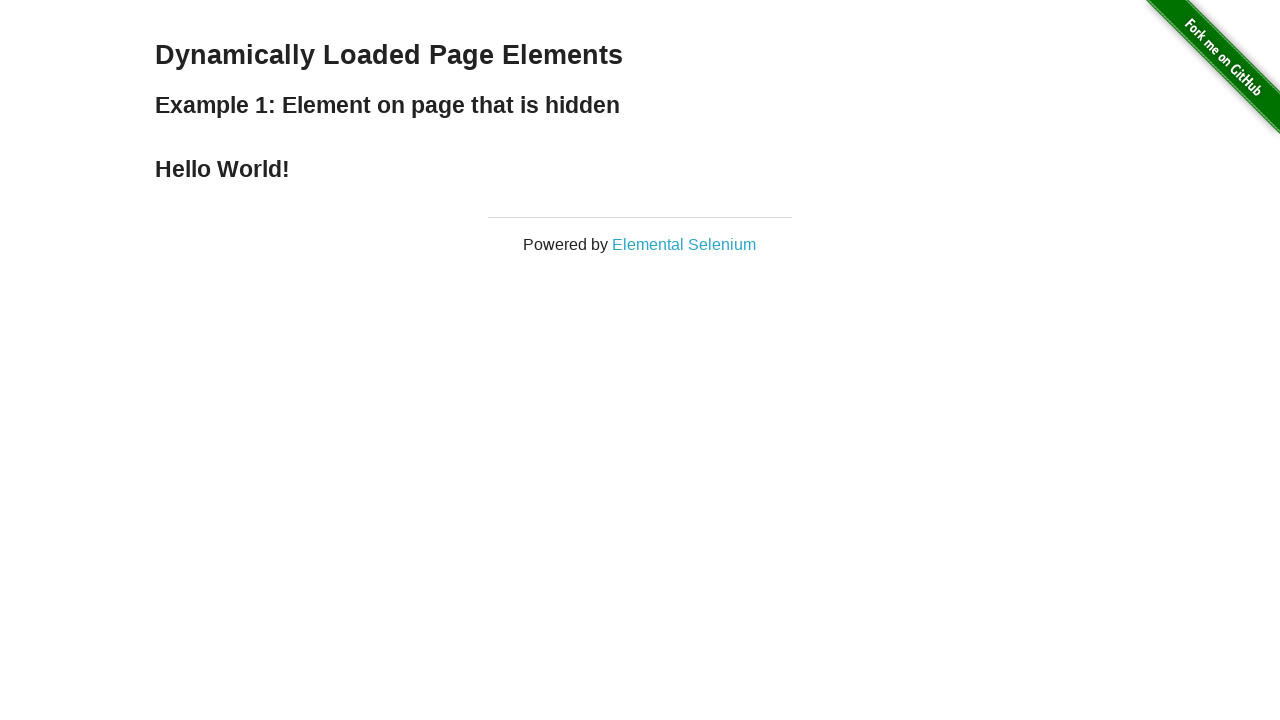